Navigates to the DASA NavPro website and clicks on the "Exames" link to verify navigation to the exams section.

Starting URL: https://navpro.dasa.com.br

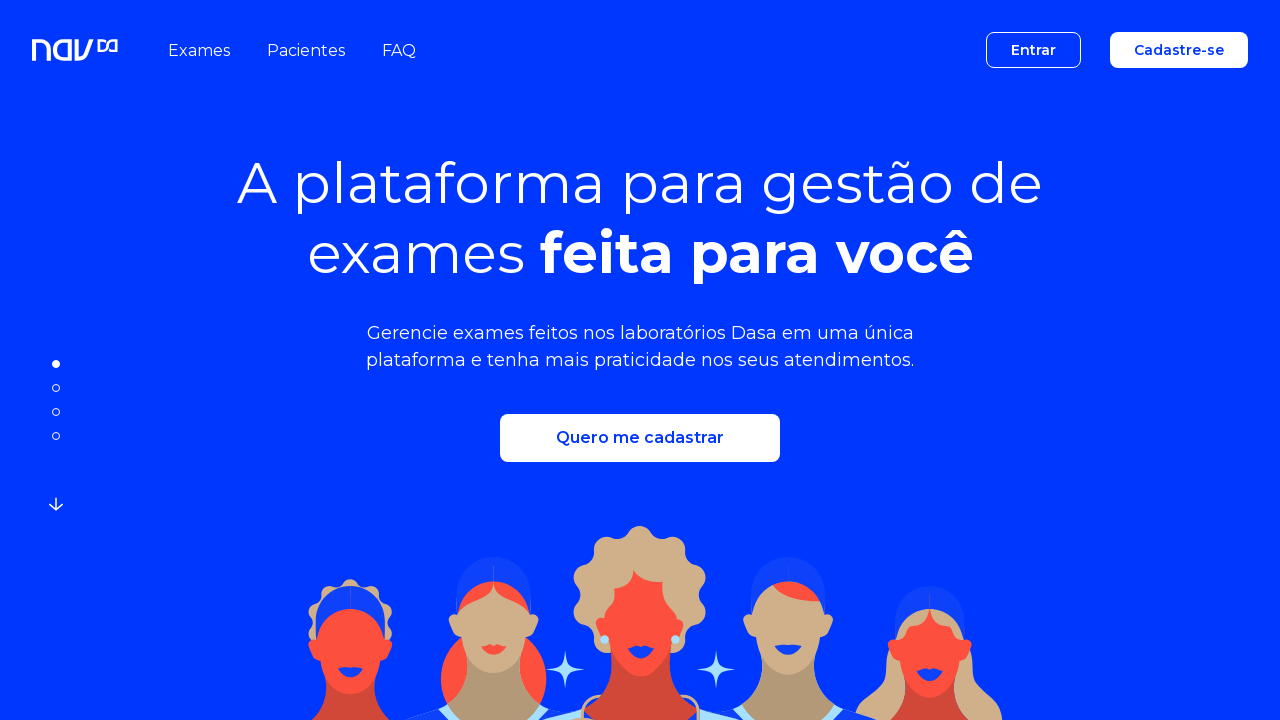

Navigated to DASA NavPro website
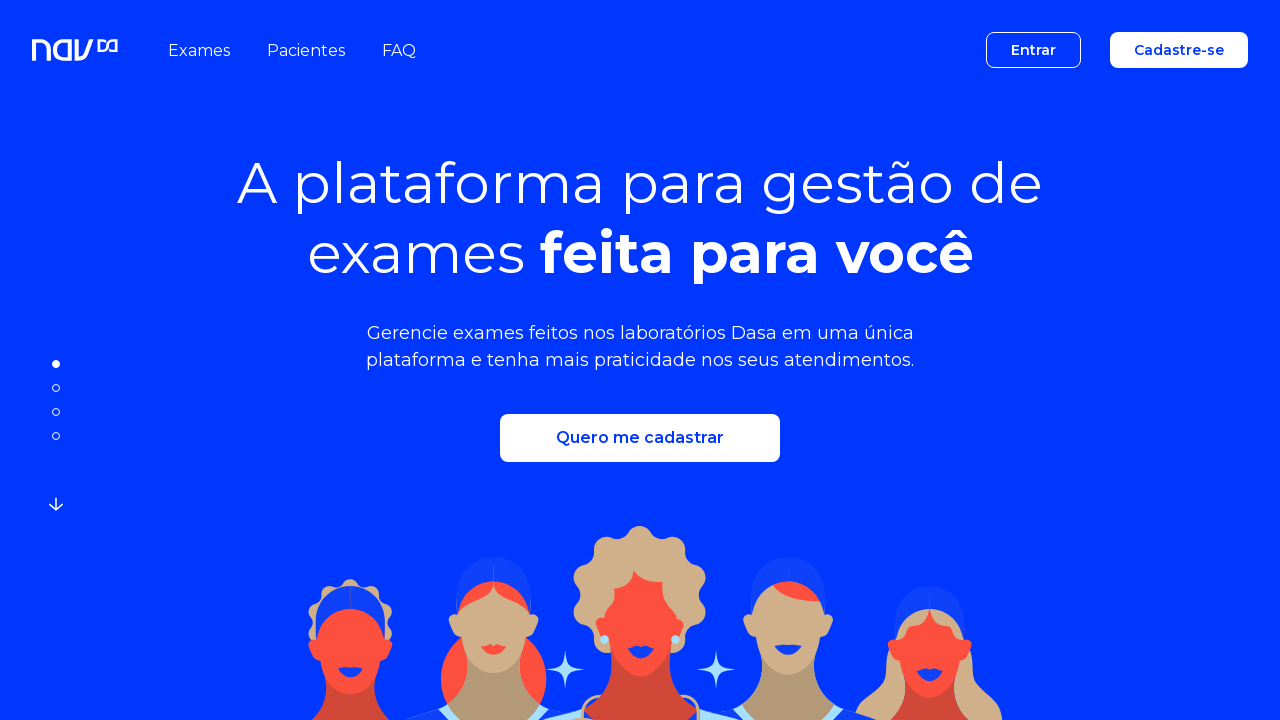

Clicked on the 'Exames' link to navigate to exams section at (199, 50) on internal:role=link[name="Exames"i]
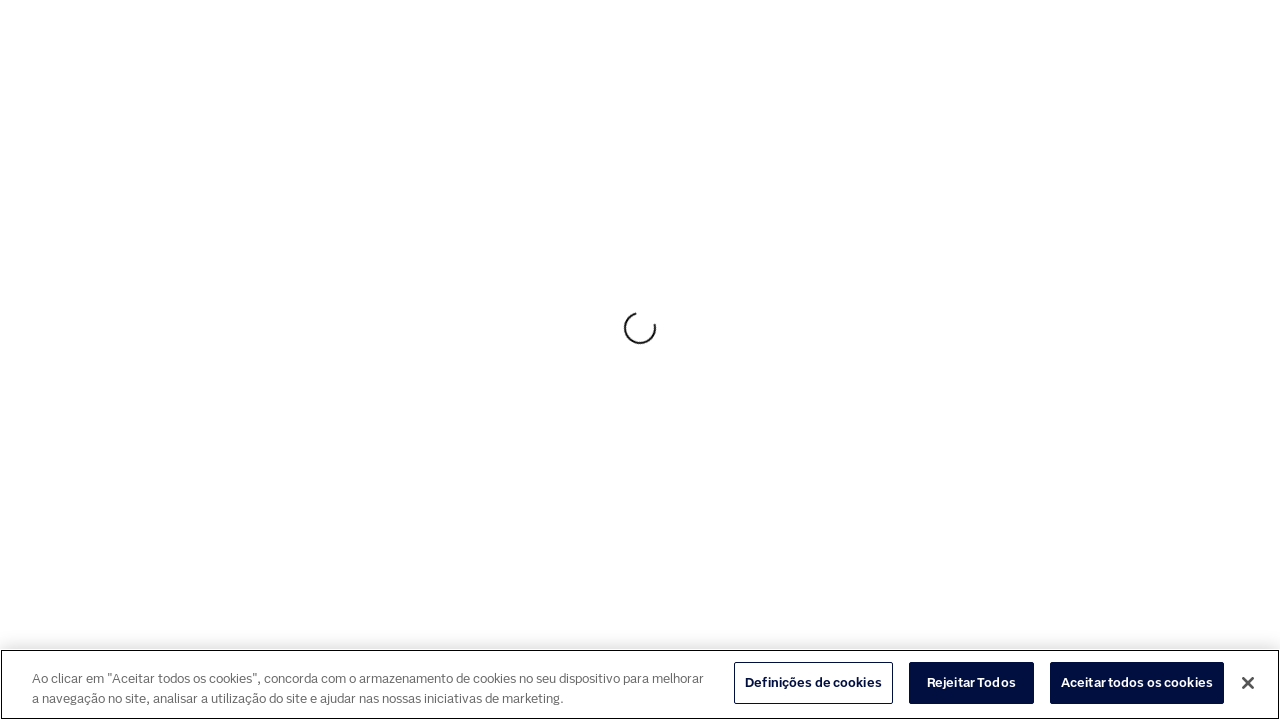

Waited for page navigation to complete (networkidle)
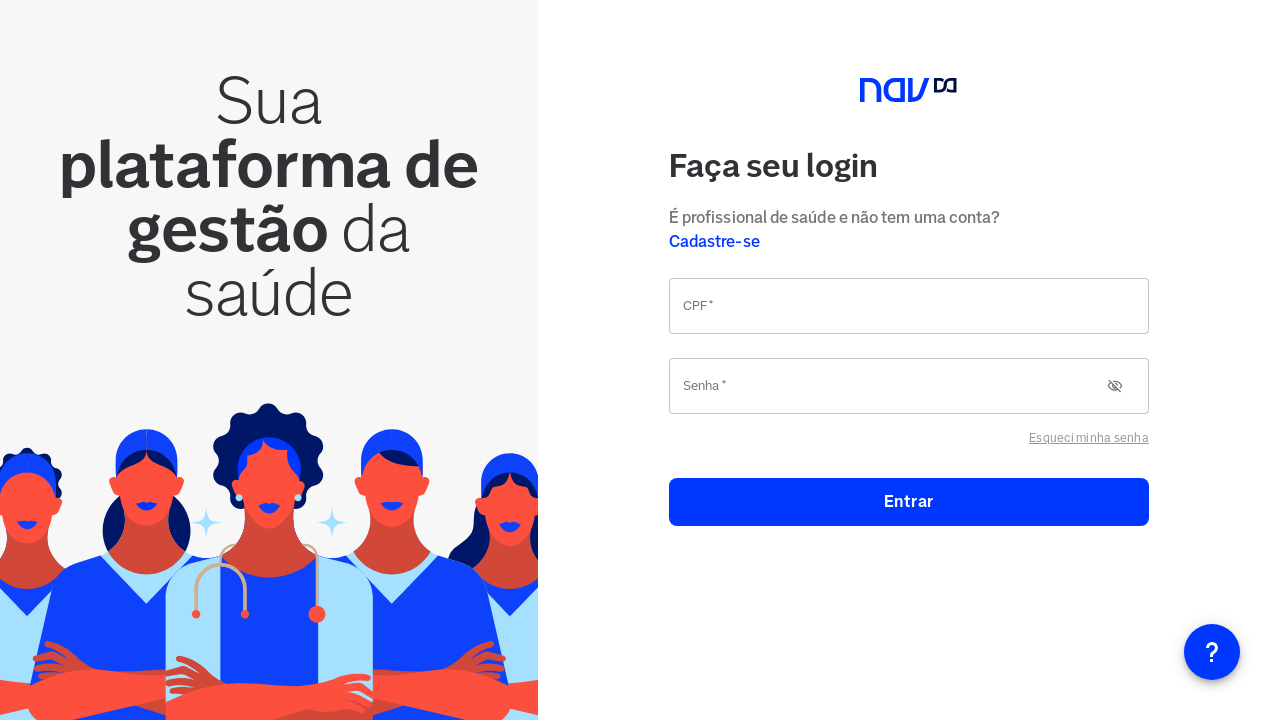

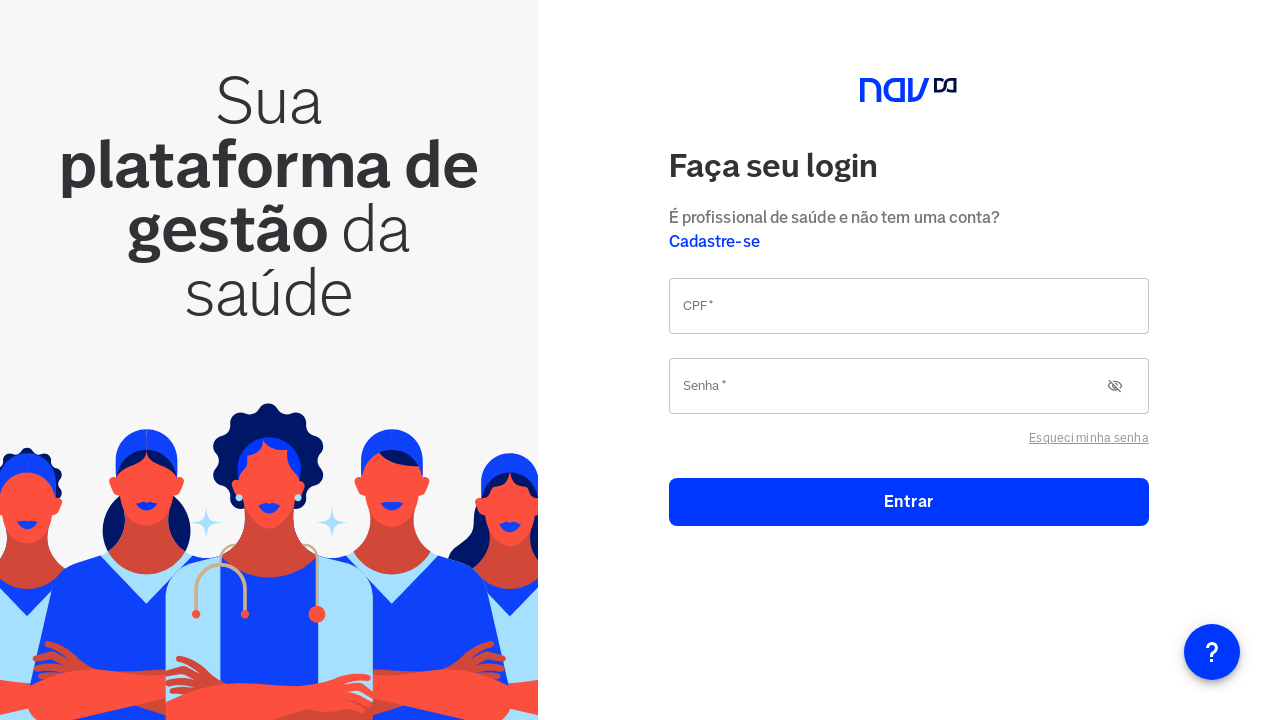